Tests selecting an option from a dropdown by iterating through all options and clicking the one with matching text, then verifies the selection was made correctly.

Starting URL: https://the-internet.herokuapp.com/dropdown

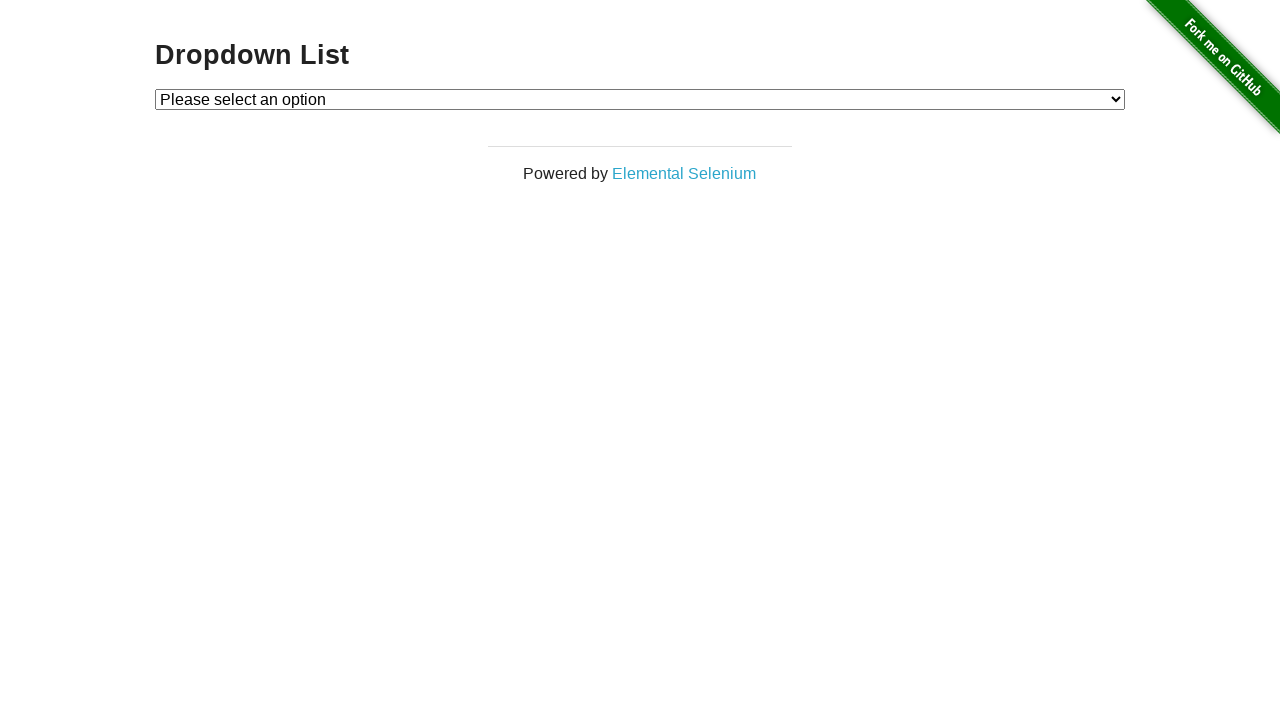

Dropdown element loaded and became visible
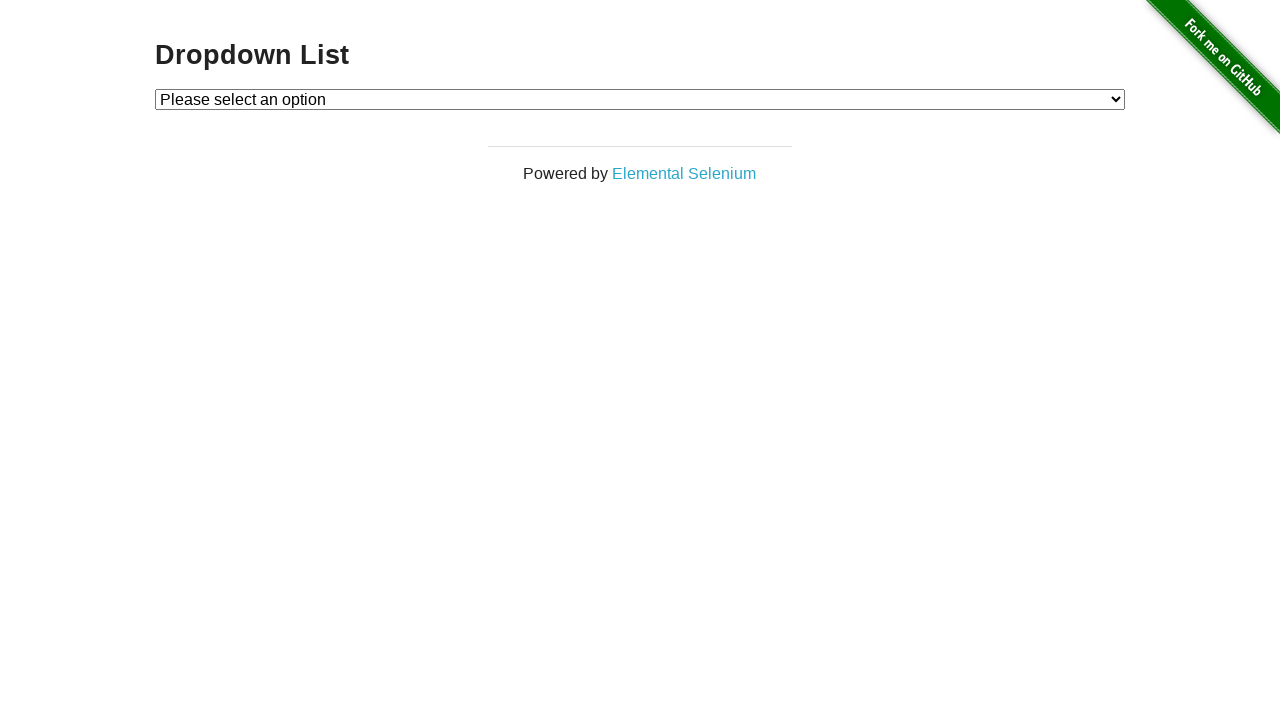

Selected 'Option 1' from dropdown on #dropdown
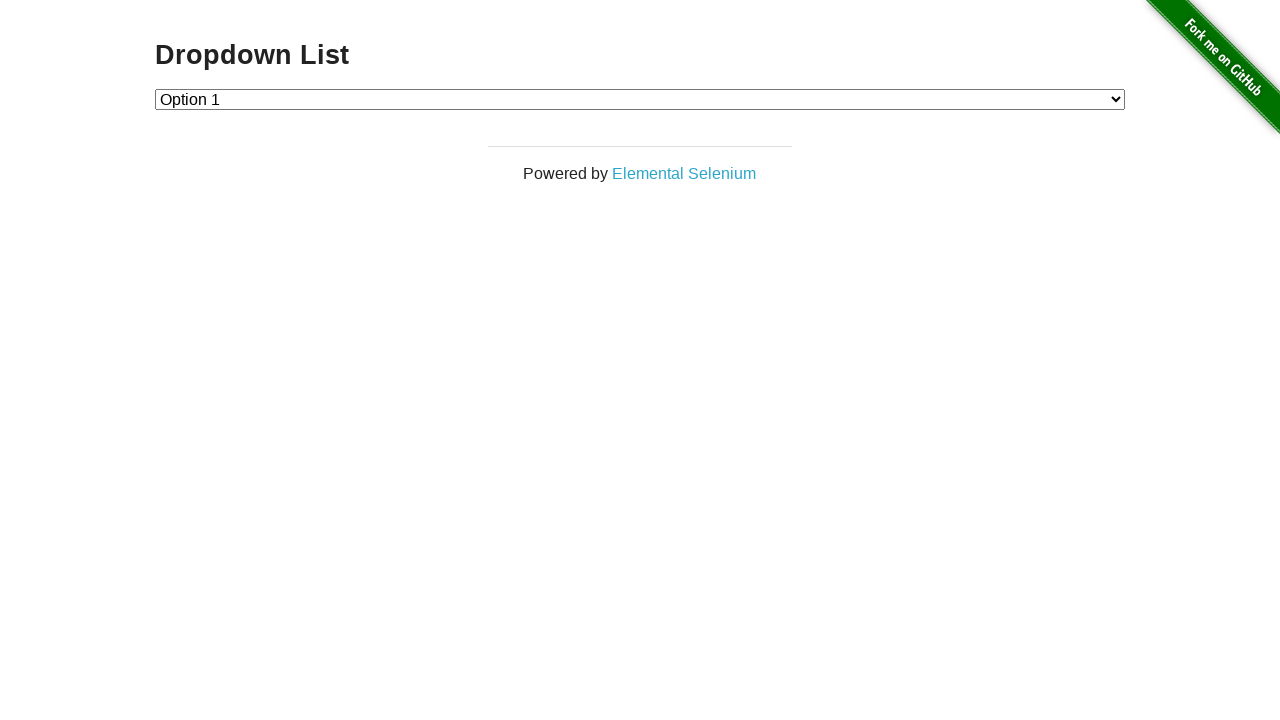

Retrieved selected dropdown value
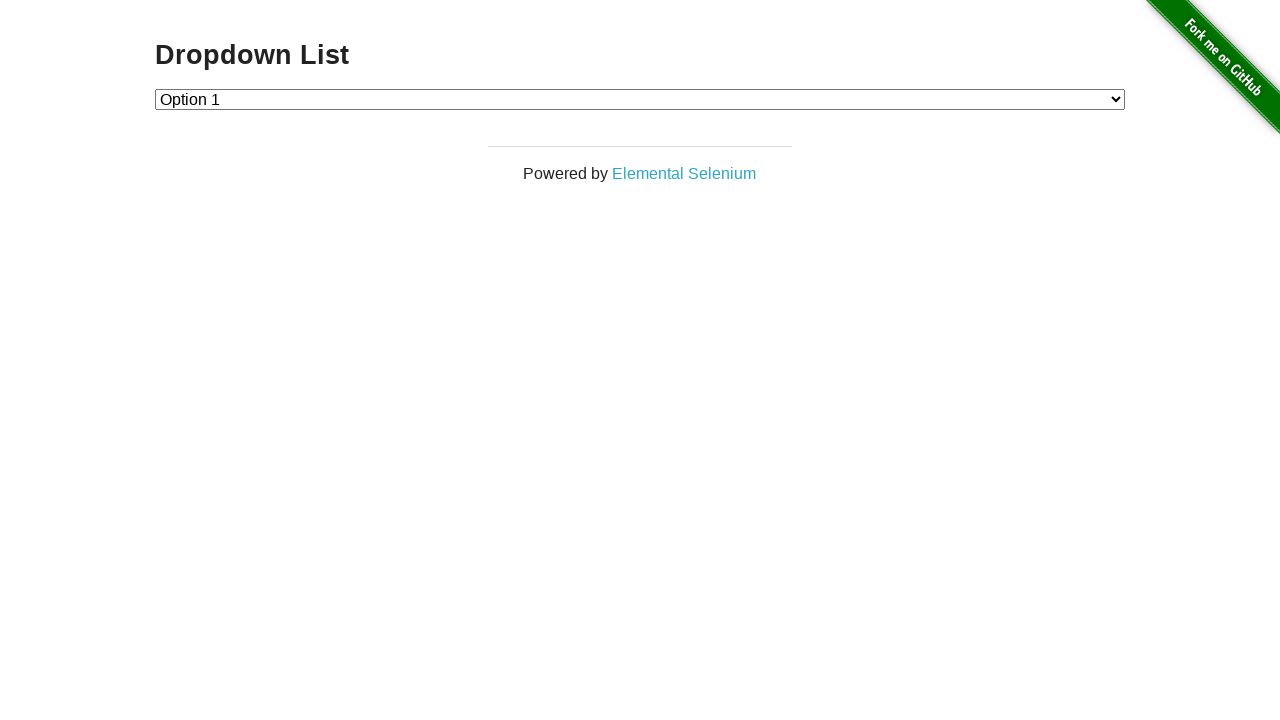

Verified that dropdown value equals '1'
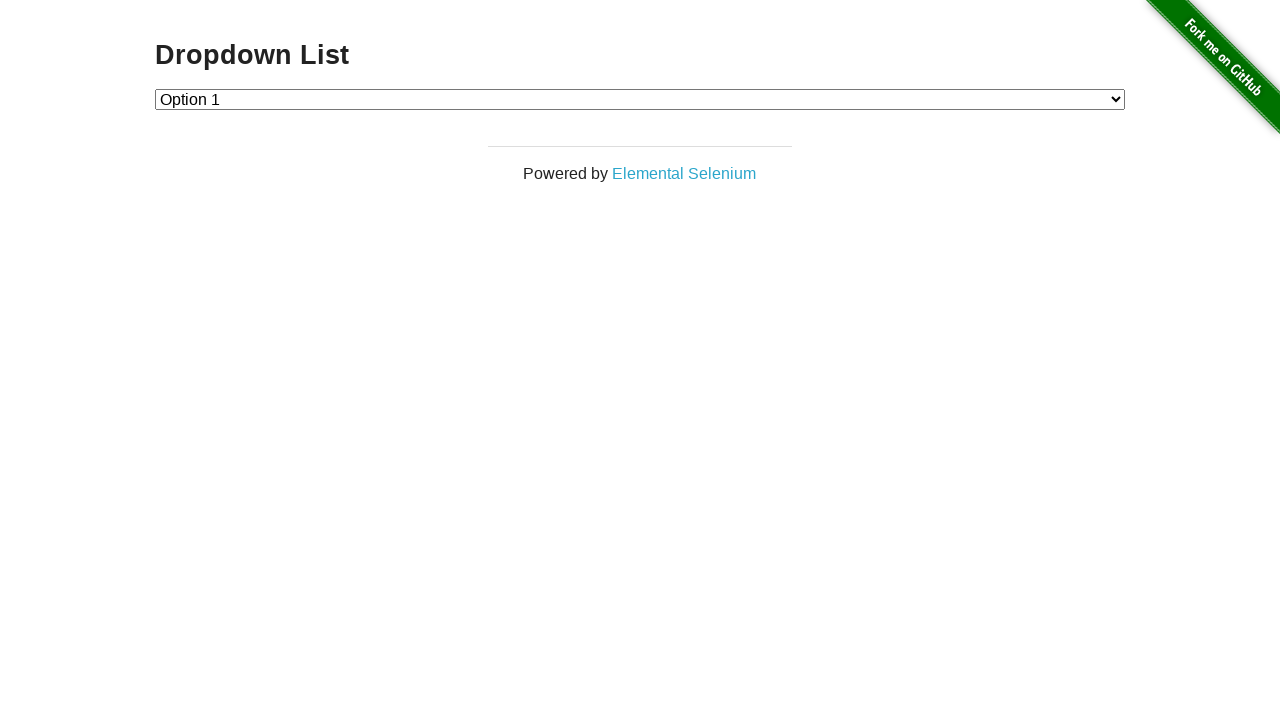

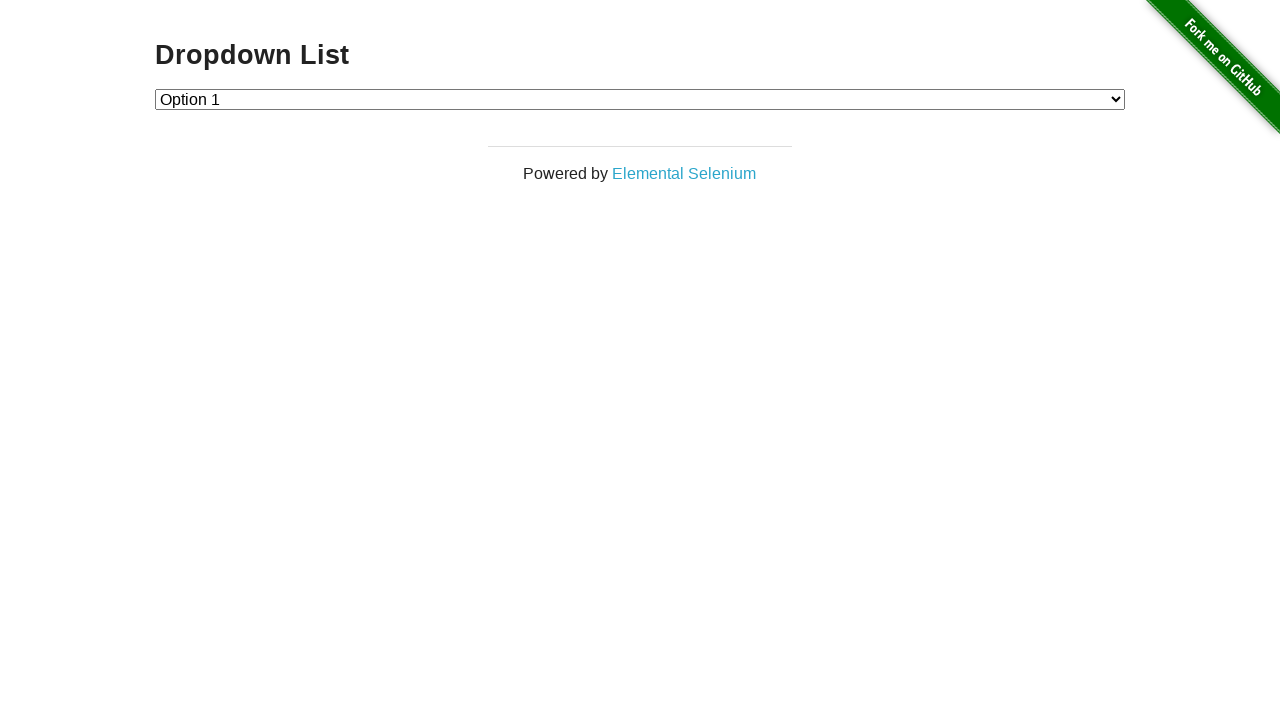